Tests handling of window switching by opening a new window, closing it, and verifying that attempting to interact with a closed window is handled correctly.

Starting URL: https://the-internet.herokuapp.com/windows

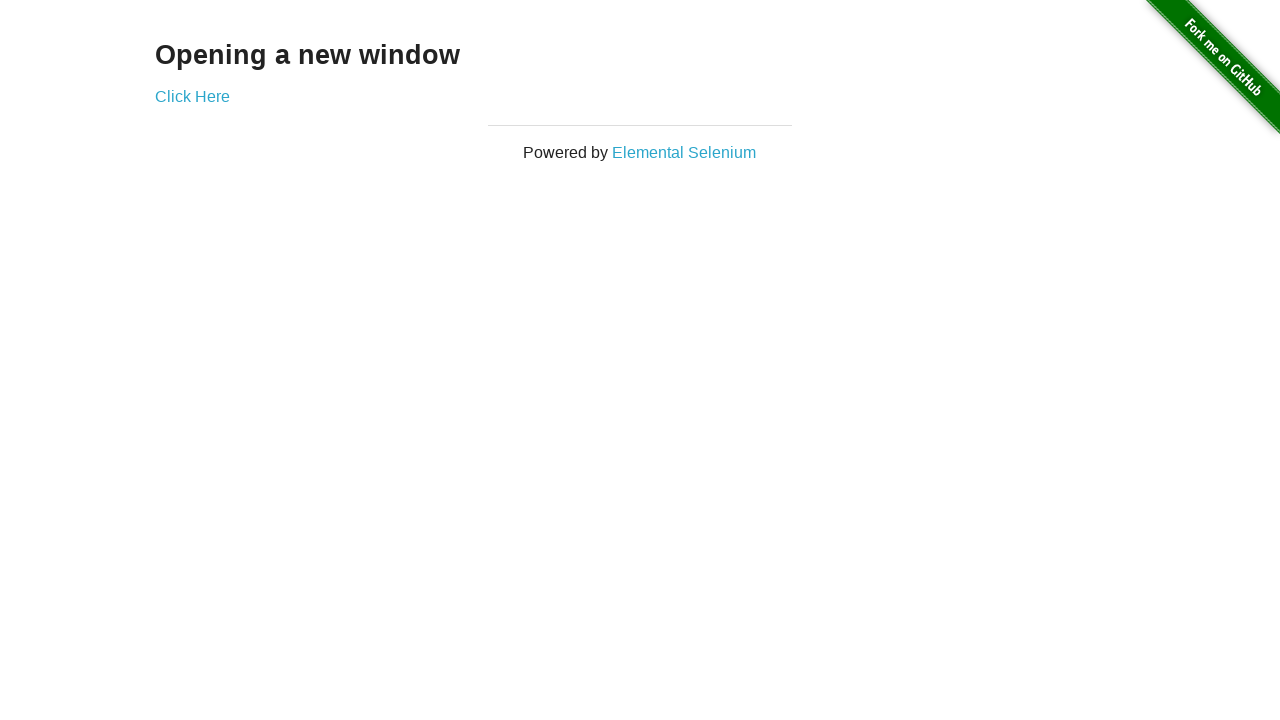

Clicked 'Click Here' link to open a new window at (192, 96) on text=Click Here
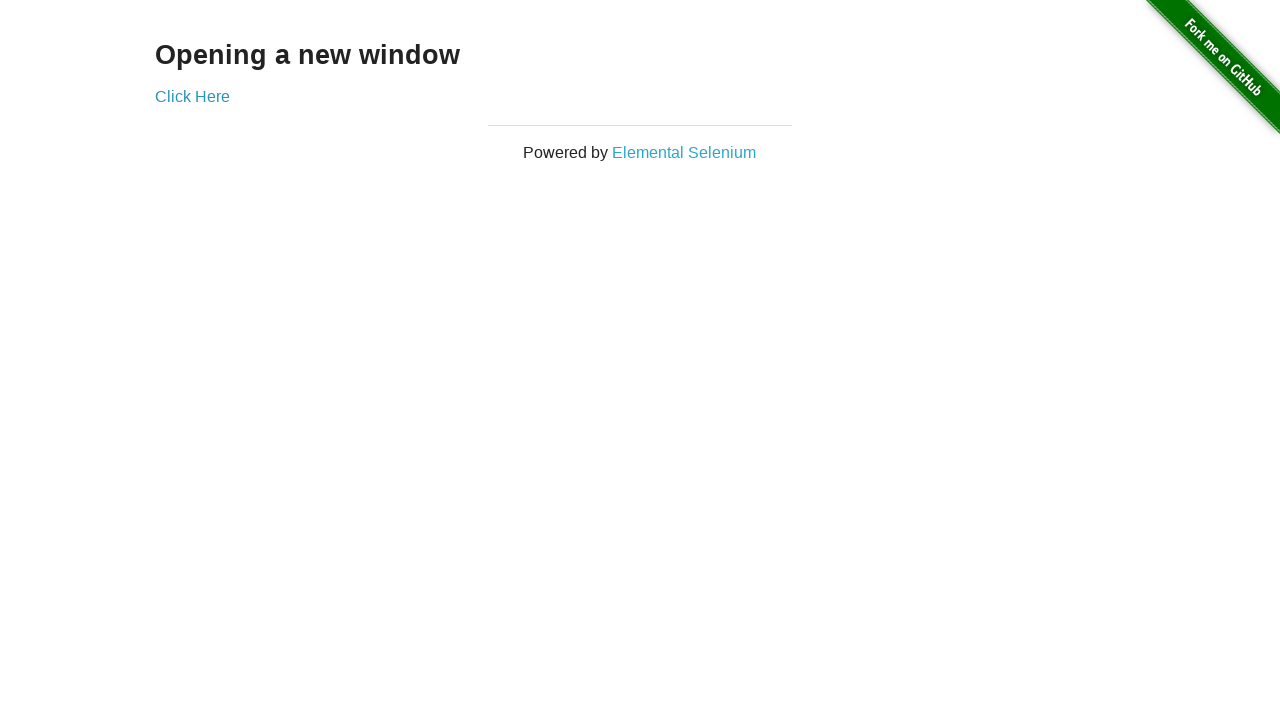

Captured new window page object
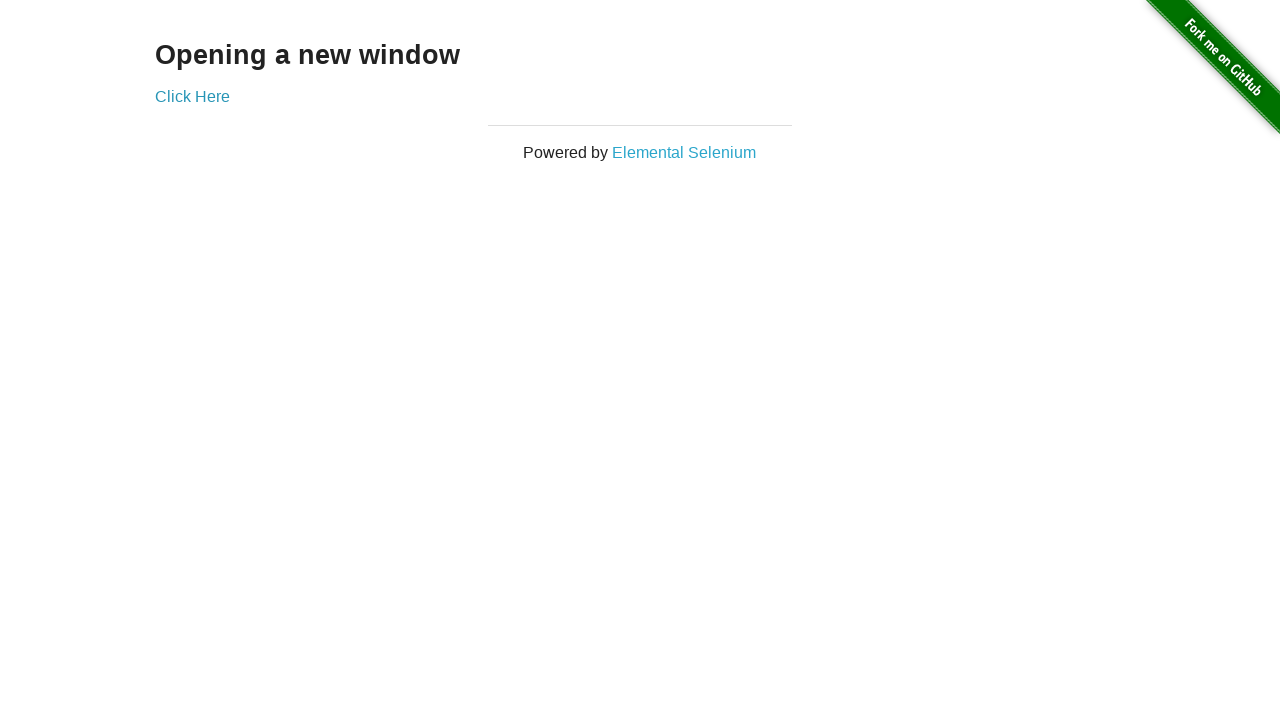

New window finished loading
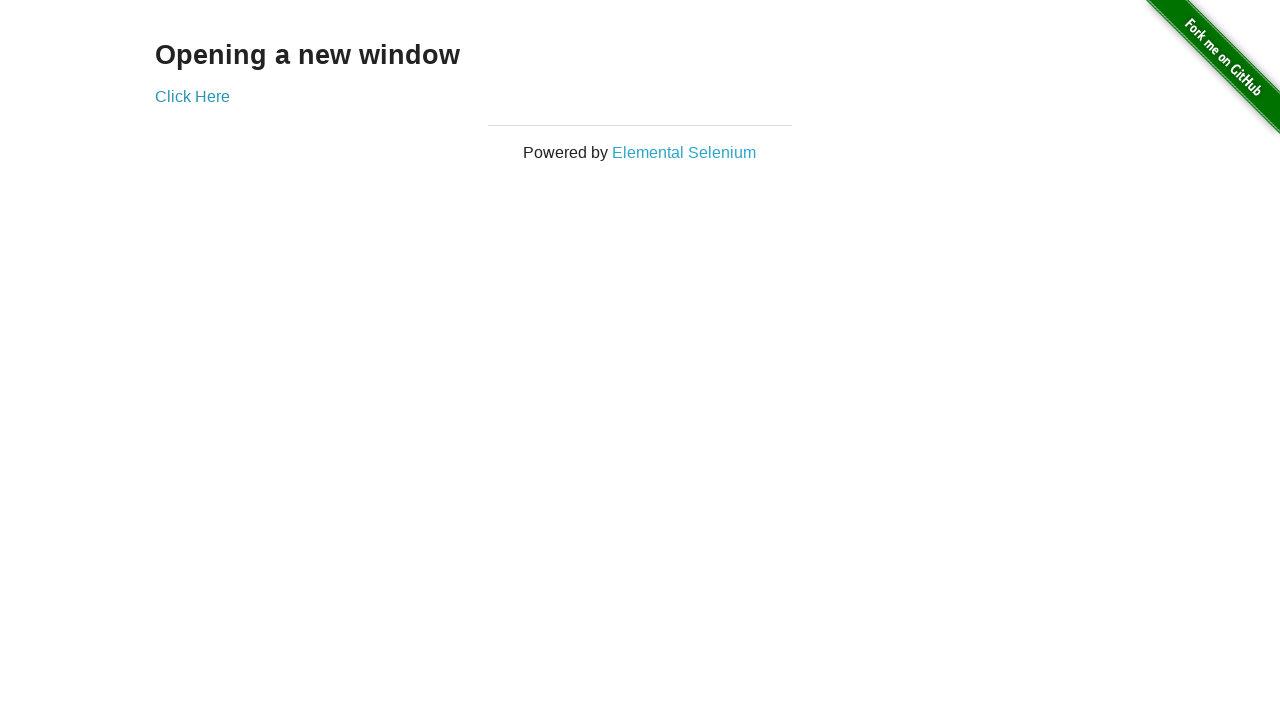

Closed the new window
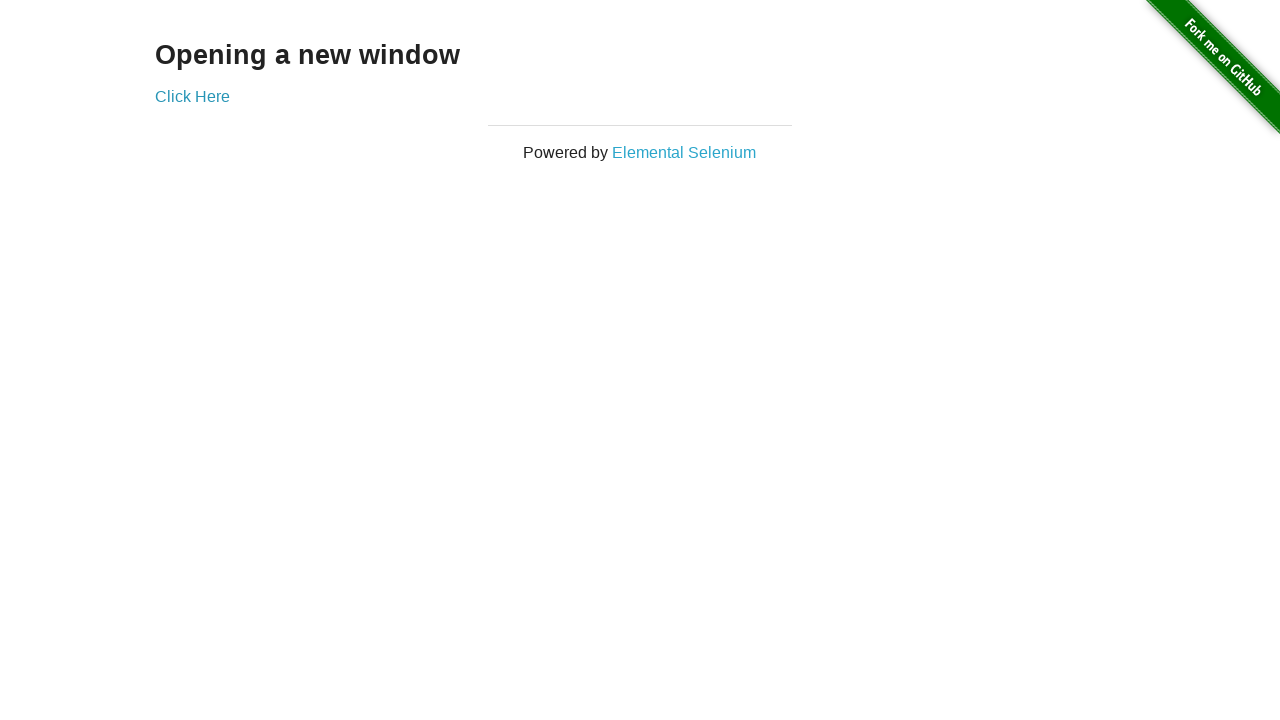

Verified h3 element is present on original window
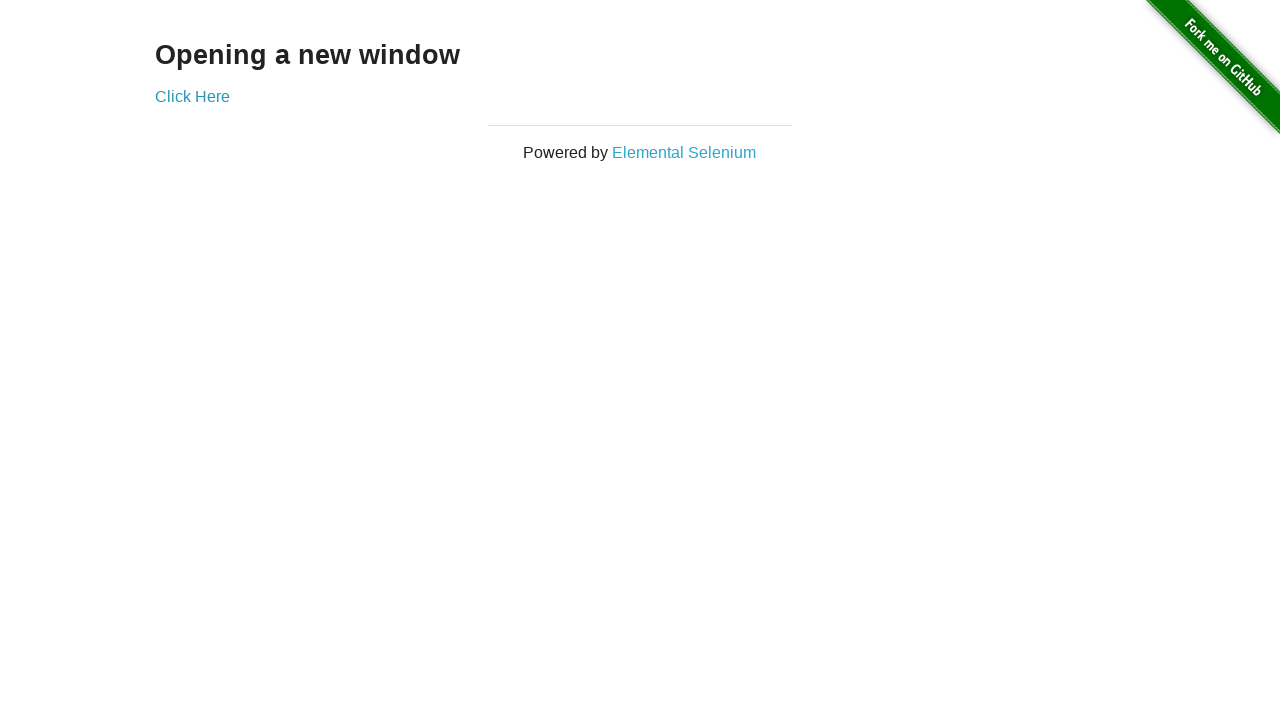

Retrieved h3 text content from original window
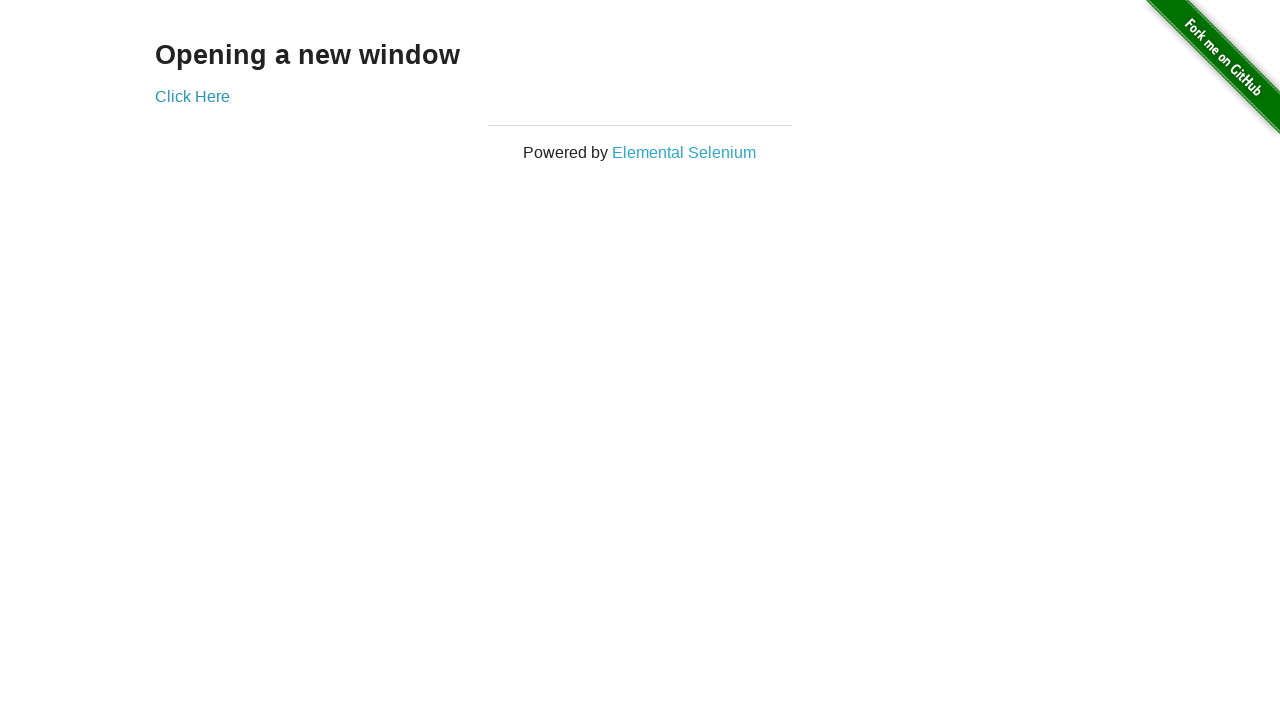

Asserted original window content is correct: 'Opening a new window'
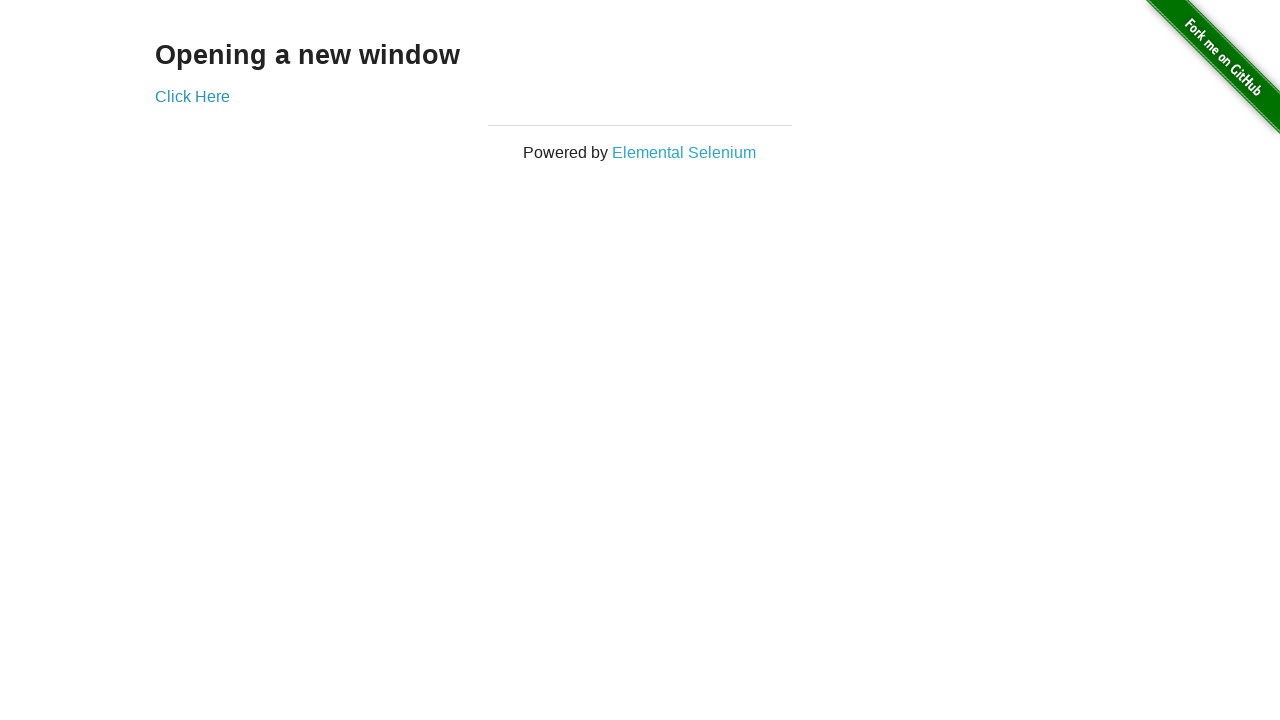

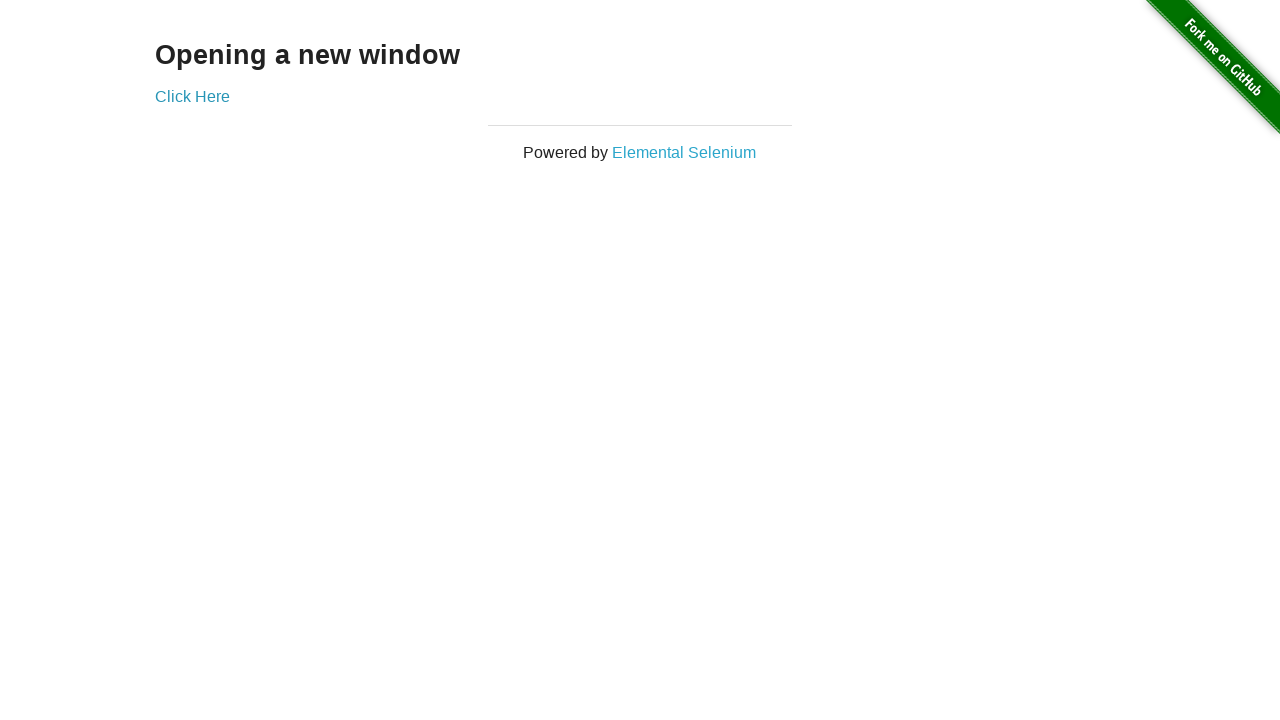